Tests JavaScript prompt dialog by clicking the third alert button, entering text into the prompt, accepting it, and verifying the entered text appears in the result

Starting URL: http://the-internet.herokuapp.com/javascript_alerts

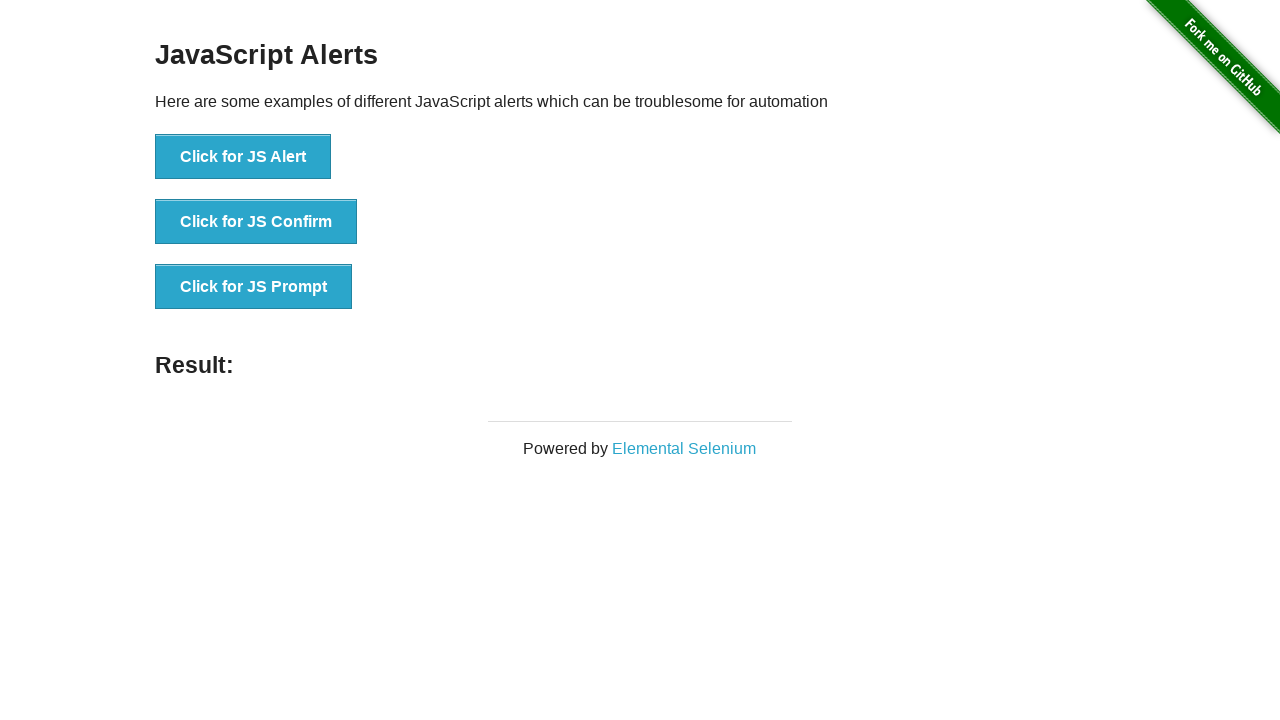

Set up dialog handler to accept prompt with 'Hello World'
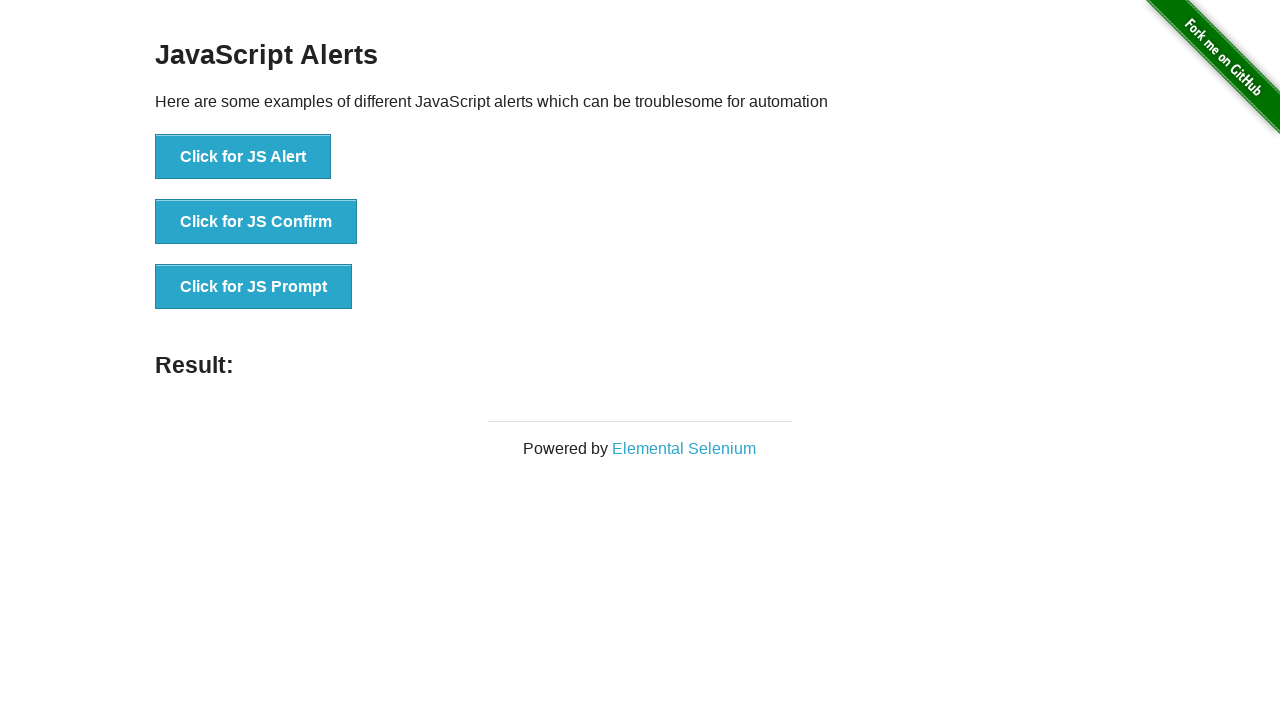

Clicked the third alert button to trigger JavaScript prompt at (254, 287) on xpath=//button[@onclick='jsPrompt()']
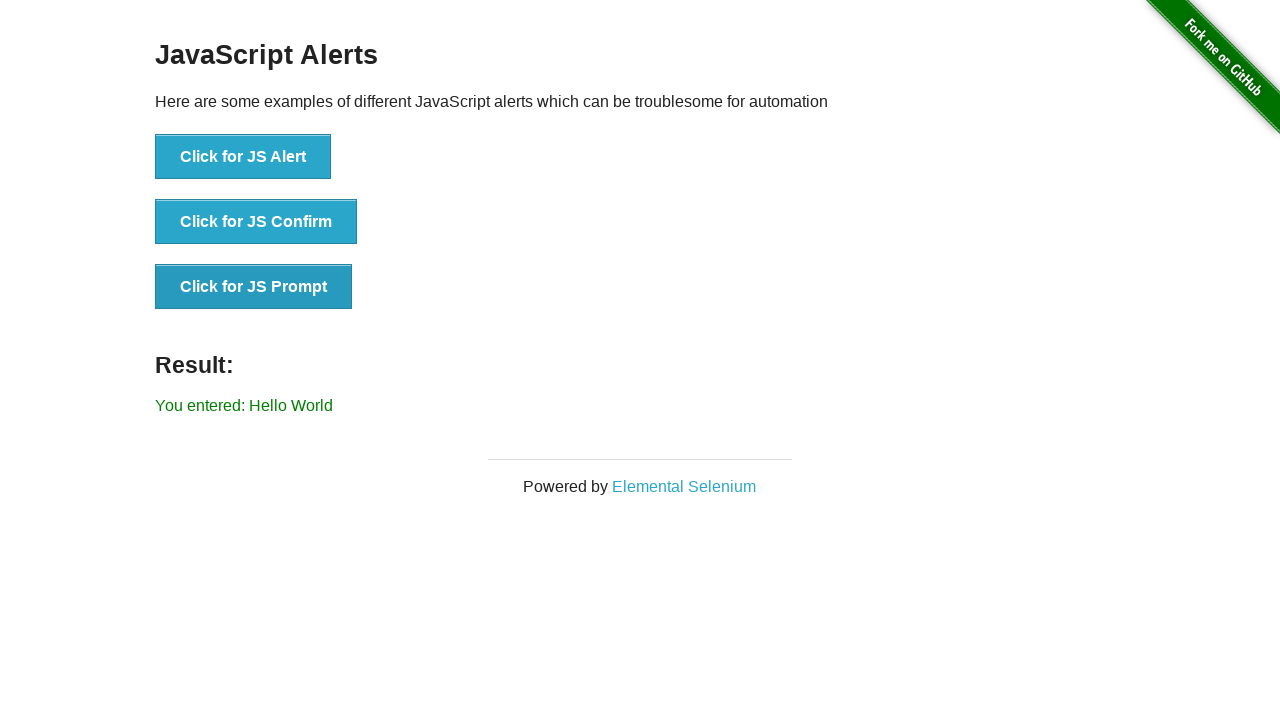

Result message element loaded
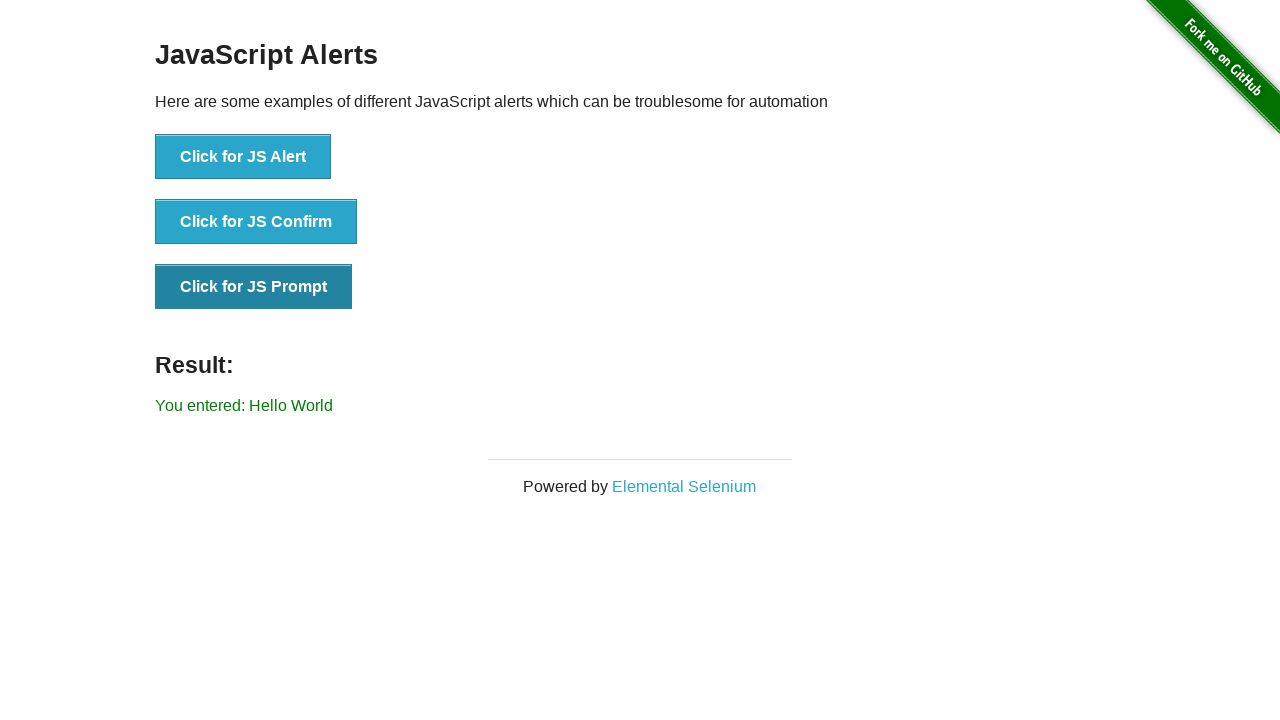

Retrieved result text from page
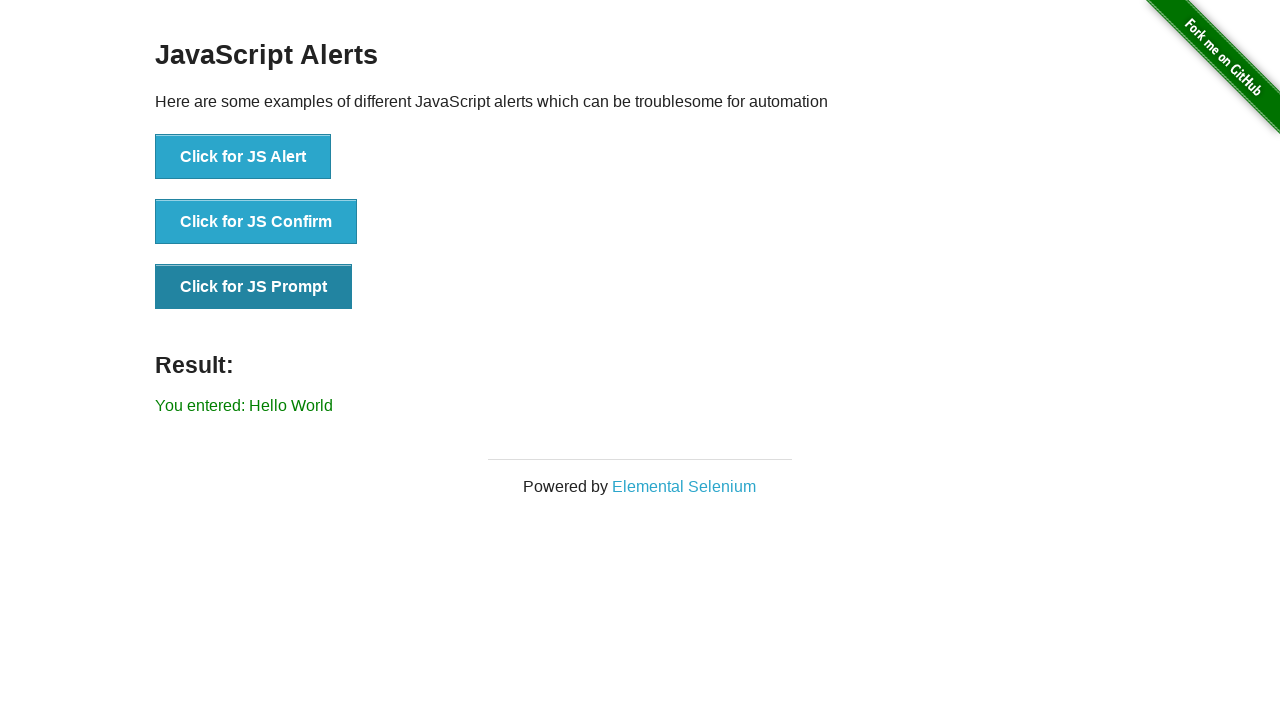

Verified result text matches expected value 'You entered: Hello World'
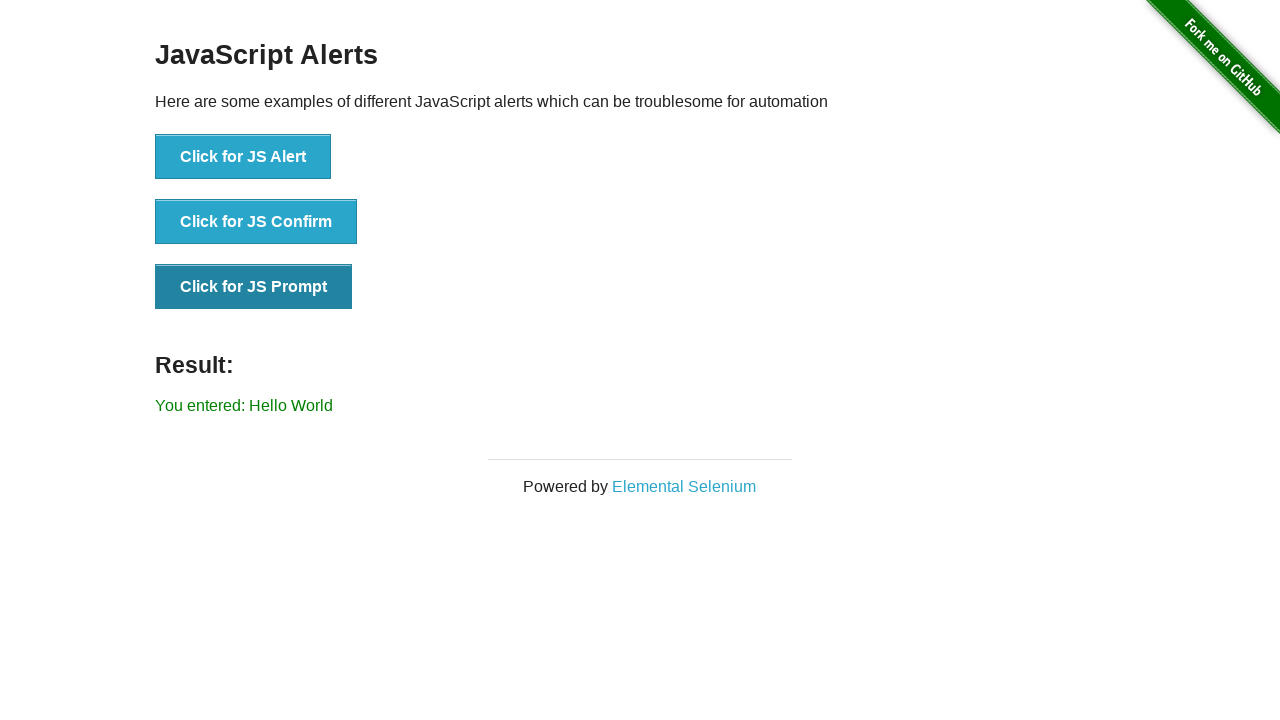

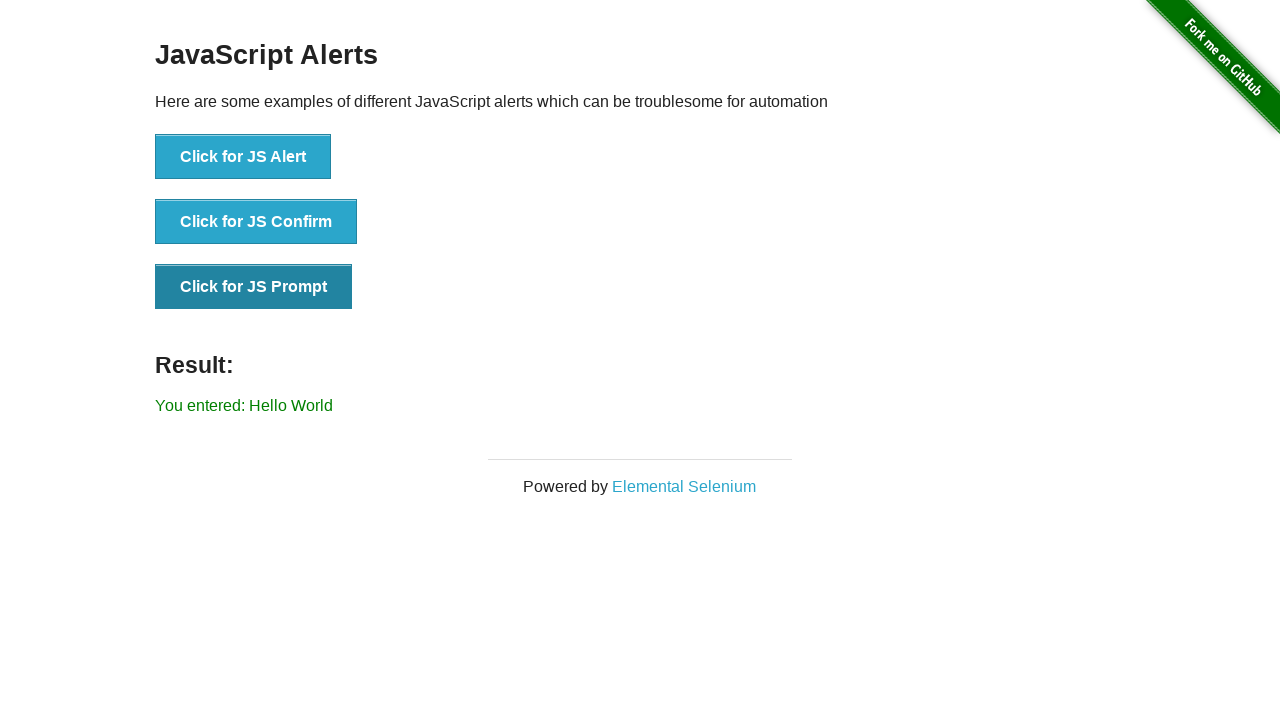